Tests checkbox and radio button selection functionality by checking if elements are enabled, clicking a checkbox, and verifying selection states

Starting URL: https://selenium08.blogspot.com/2019/07/check-box-and-radio-buttons.html

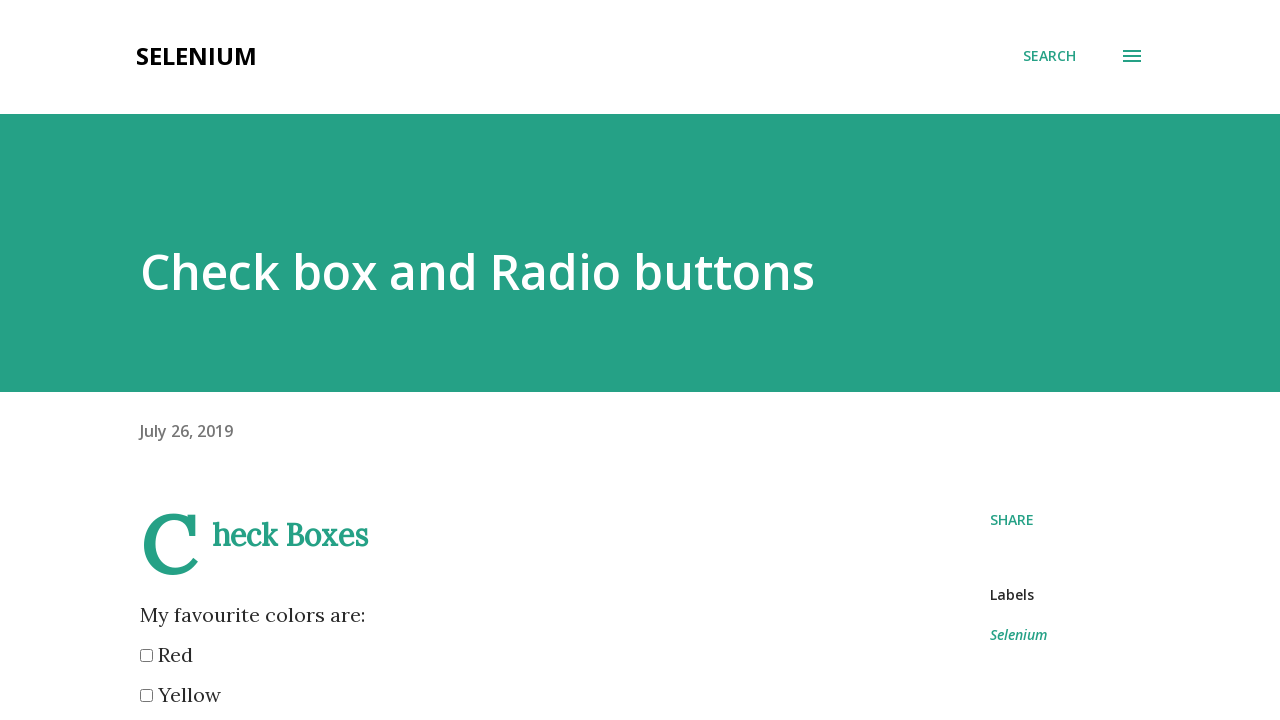

Located red checkbox element
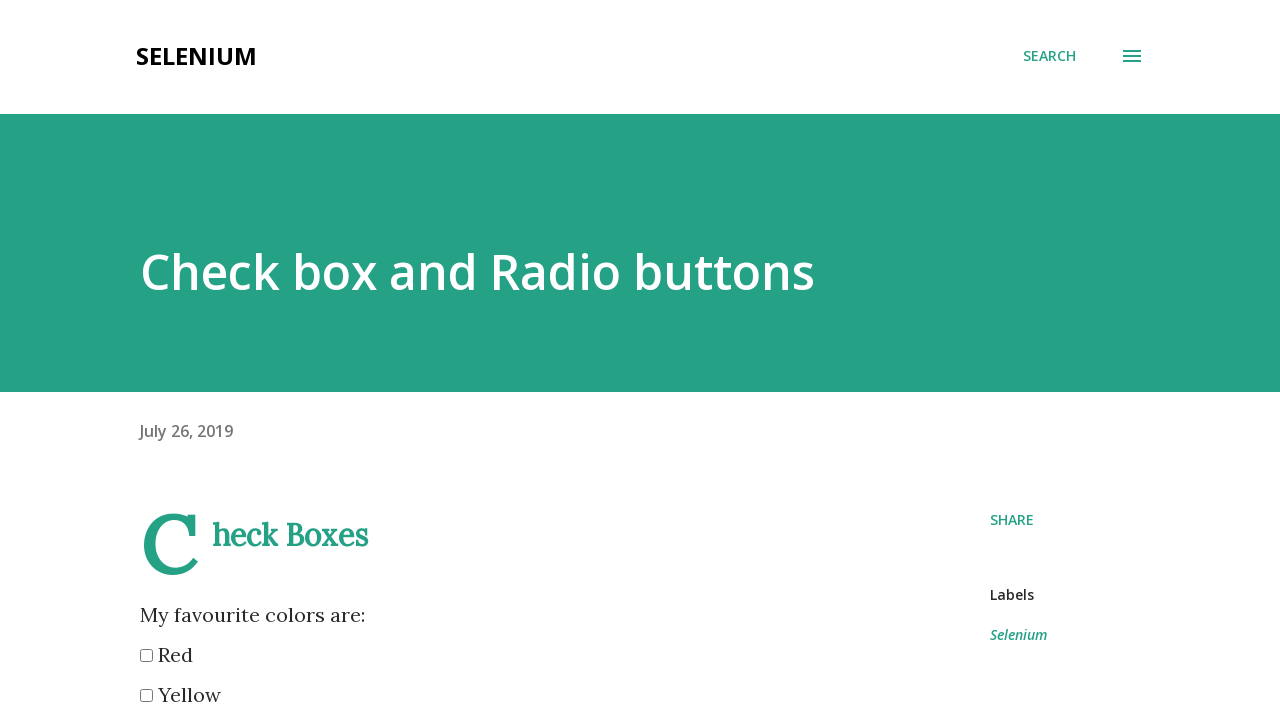

Red checkbox is enabled - condition verified
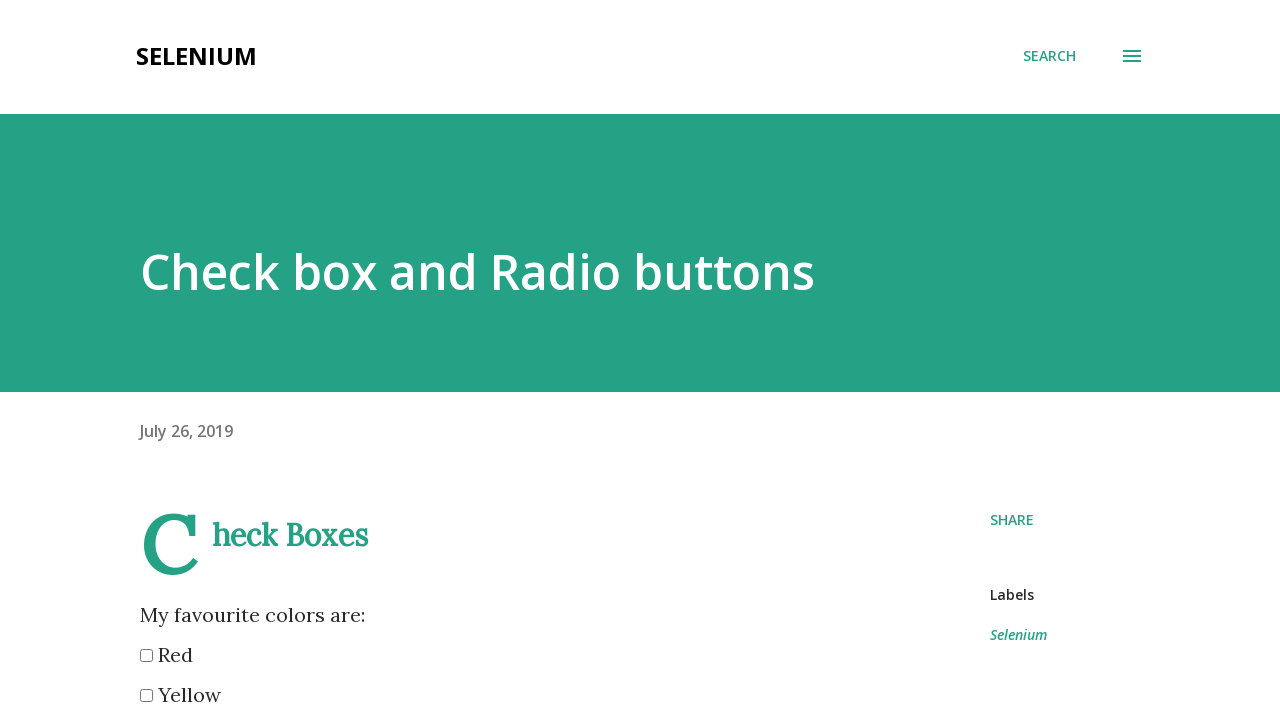

Clicked red checkbox to select it at (146, 656) on xpath=//input[@name='color' and @value='red']
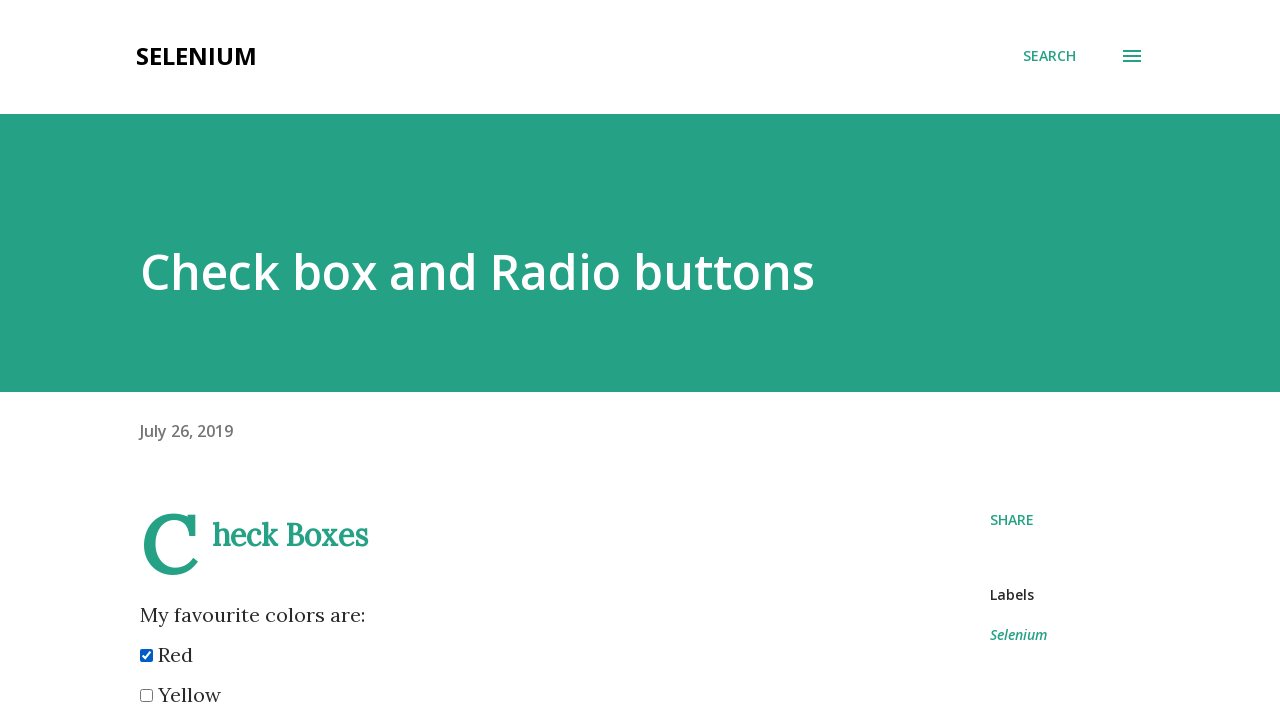

Red checkbox is now selected - verified
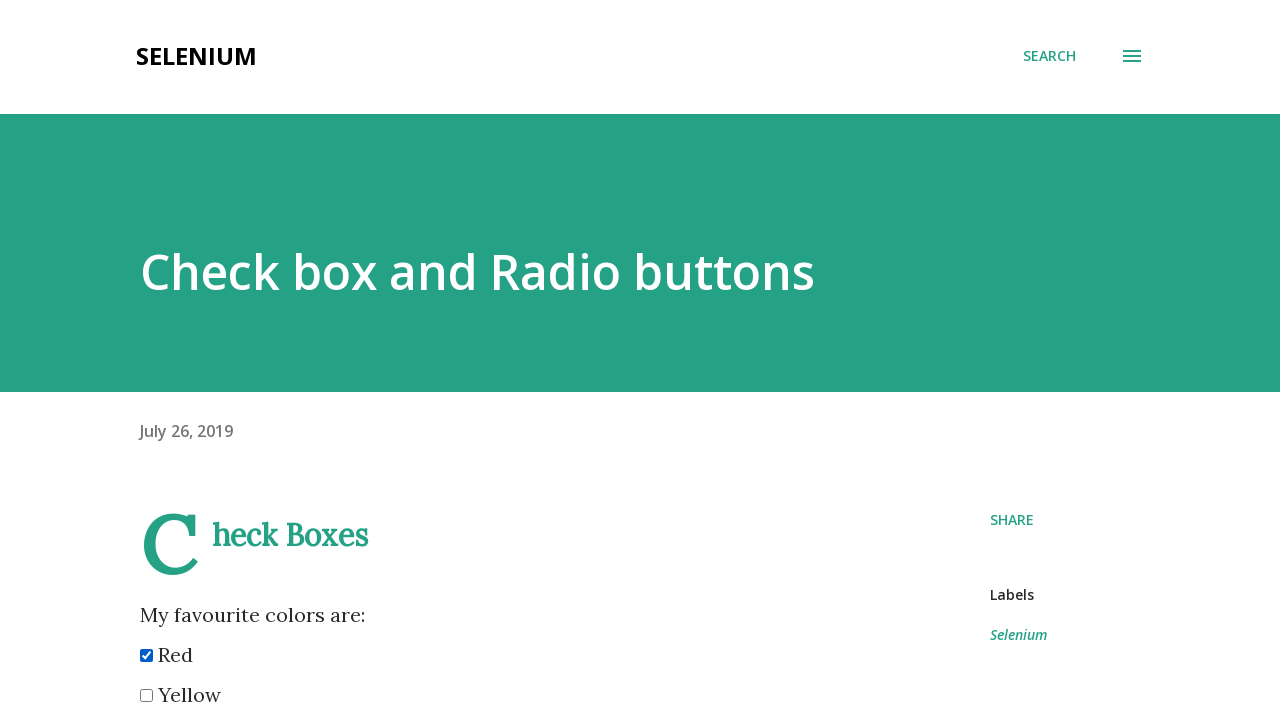

Located Opera radio button element
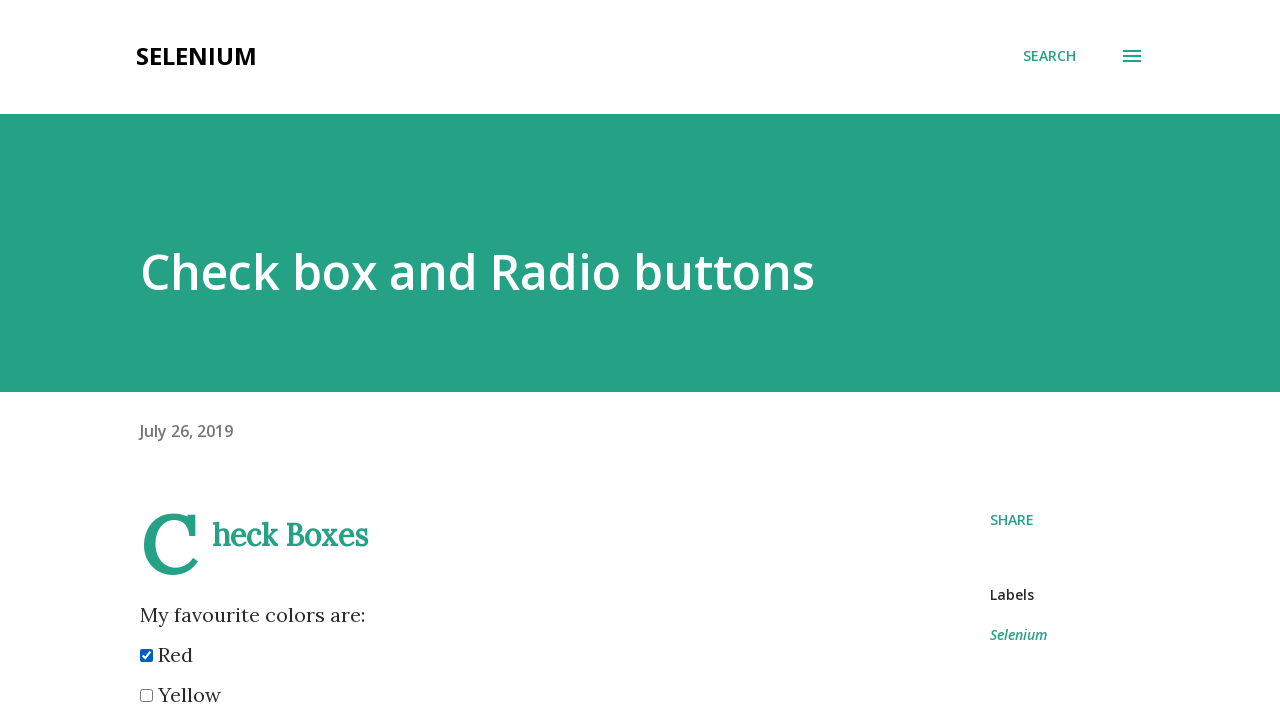

Opera radio button is not selected
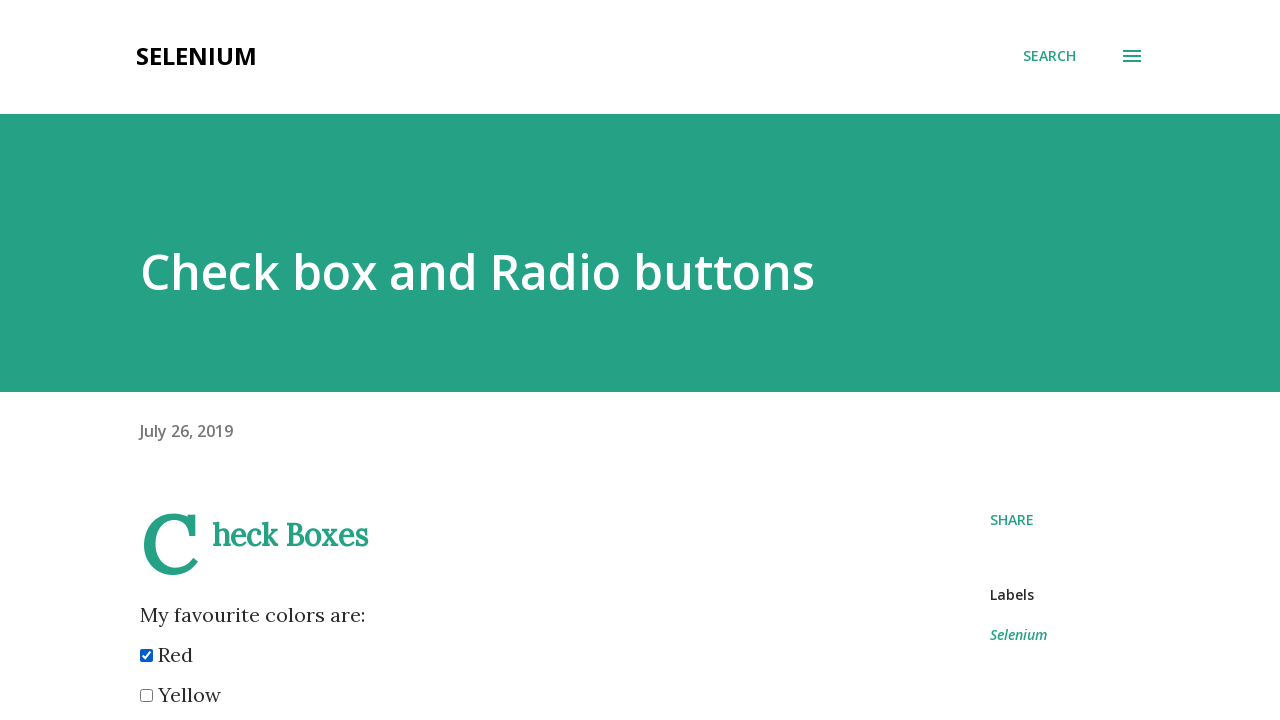

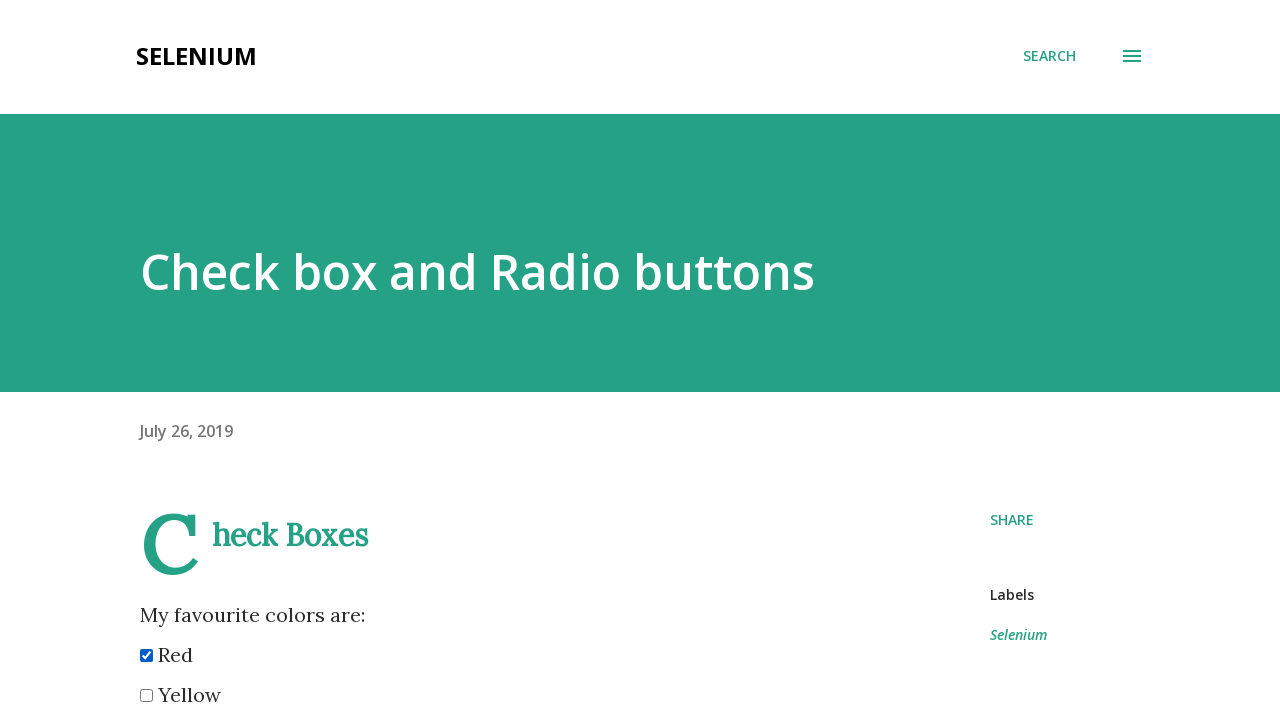